Simple test that navigates to Chainguard's homepage and maximizes the browser window

Starting URL: https://www.chainguard.dev/

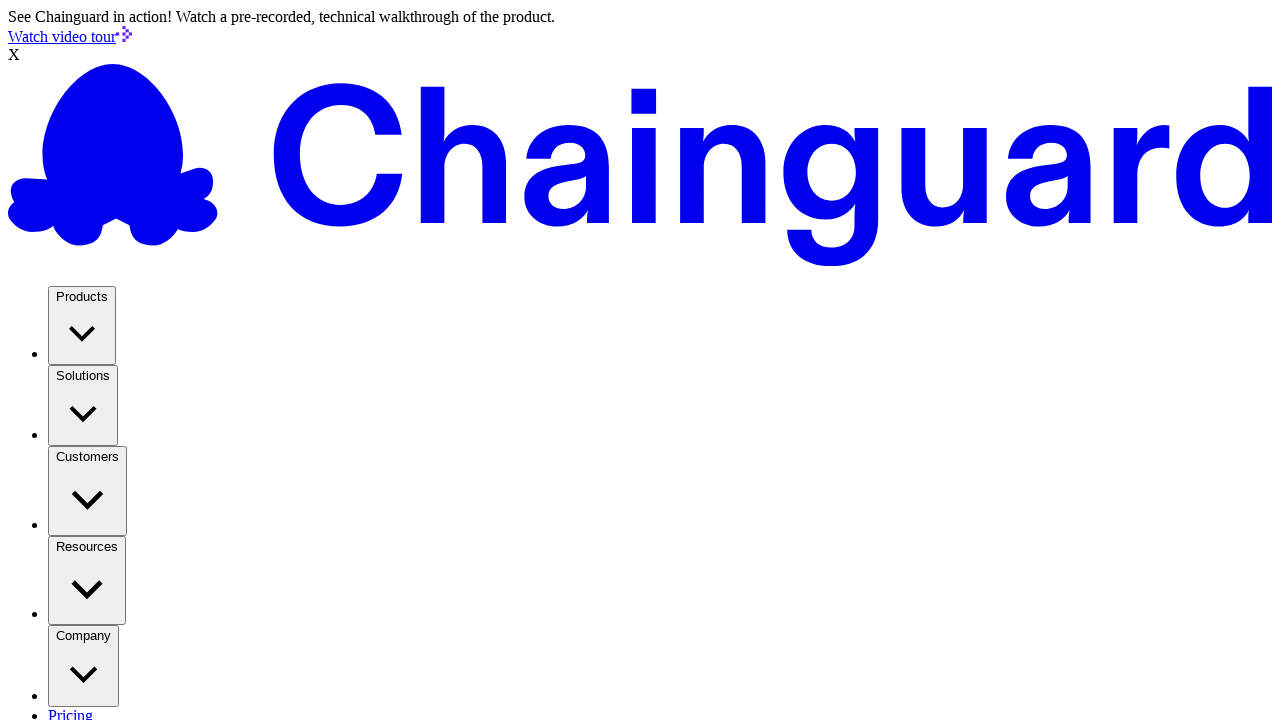

Maximized browser window to 1920x1080
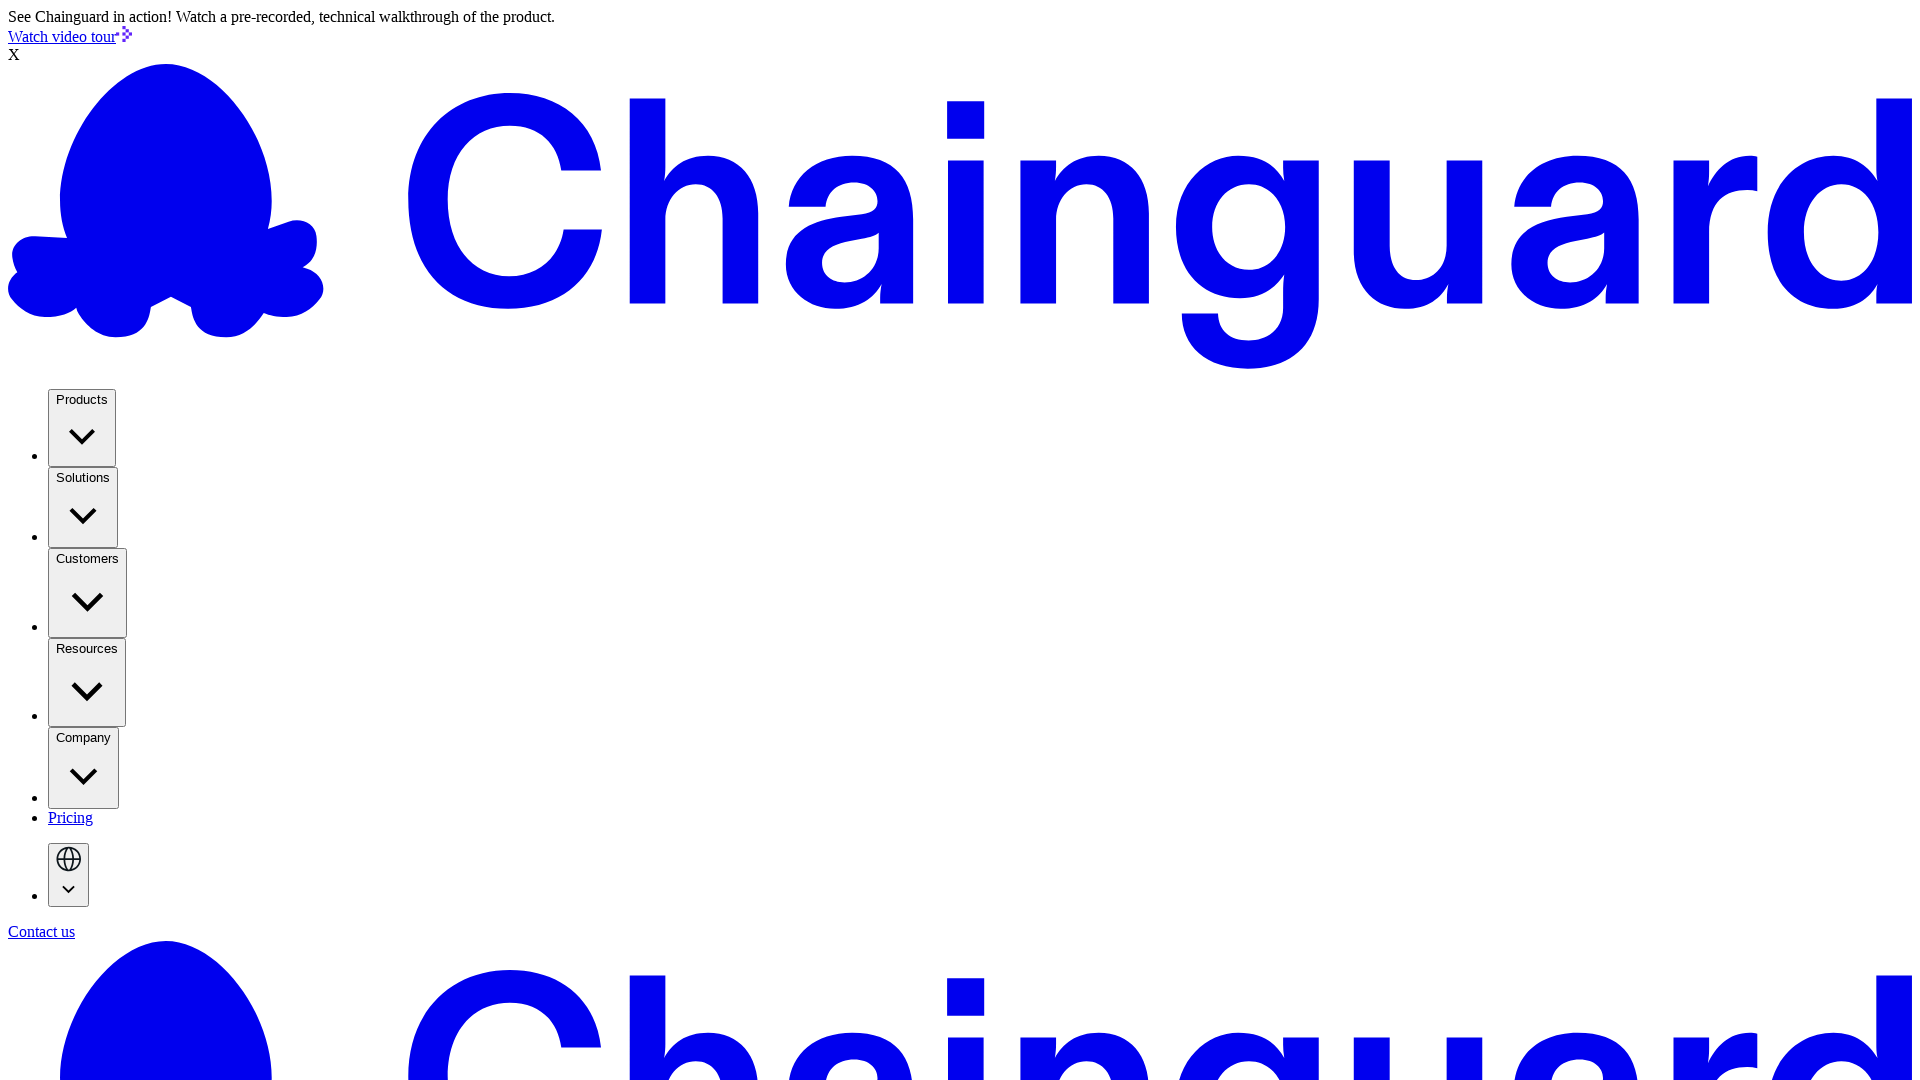

Navigated to Chainguard homepage and waited for page to fully load
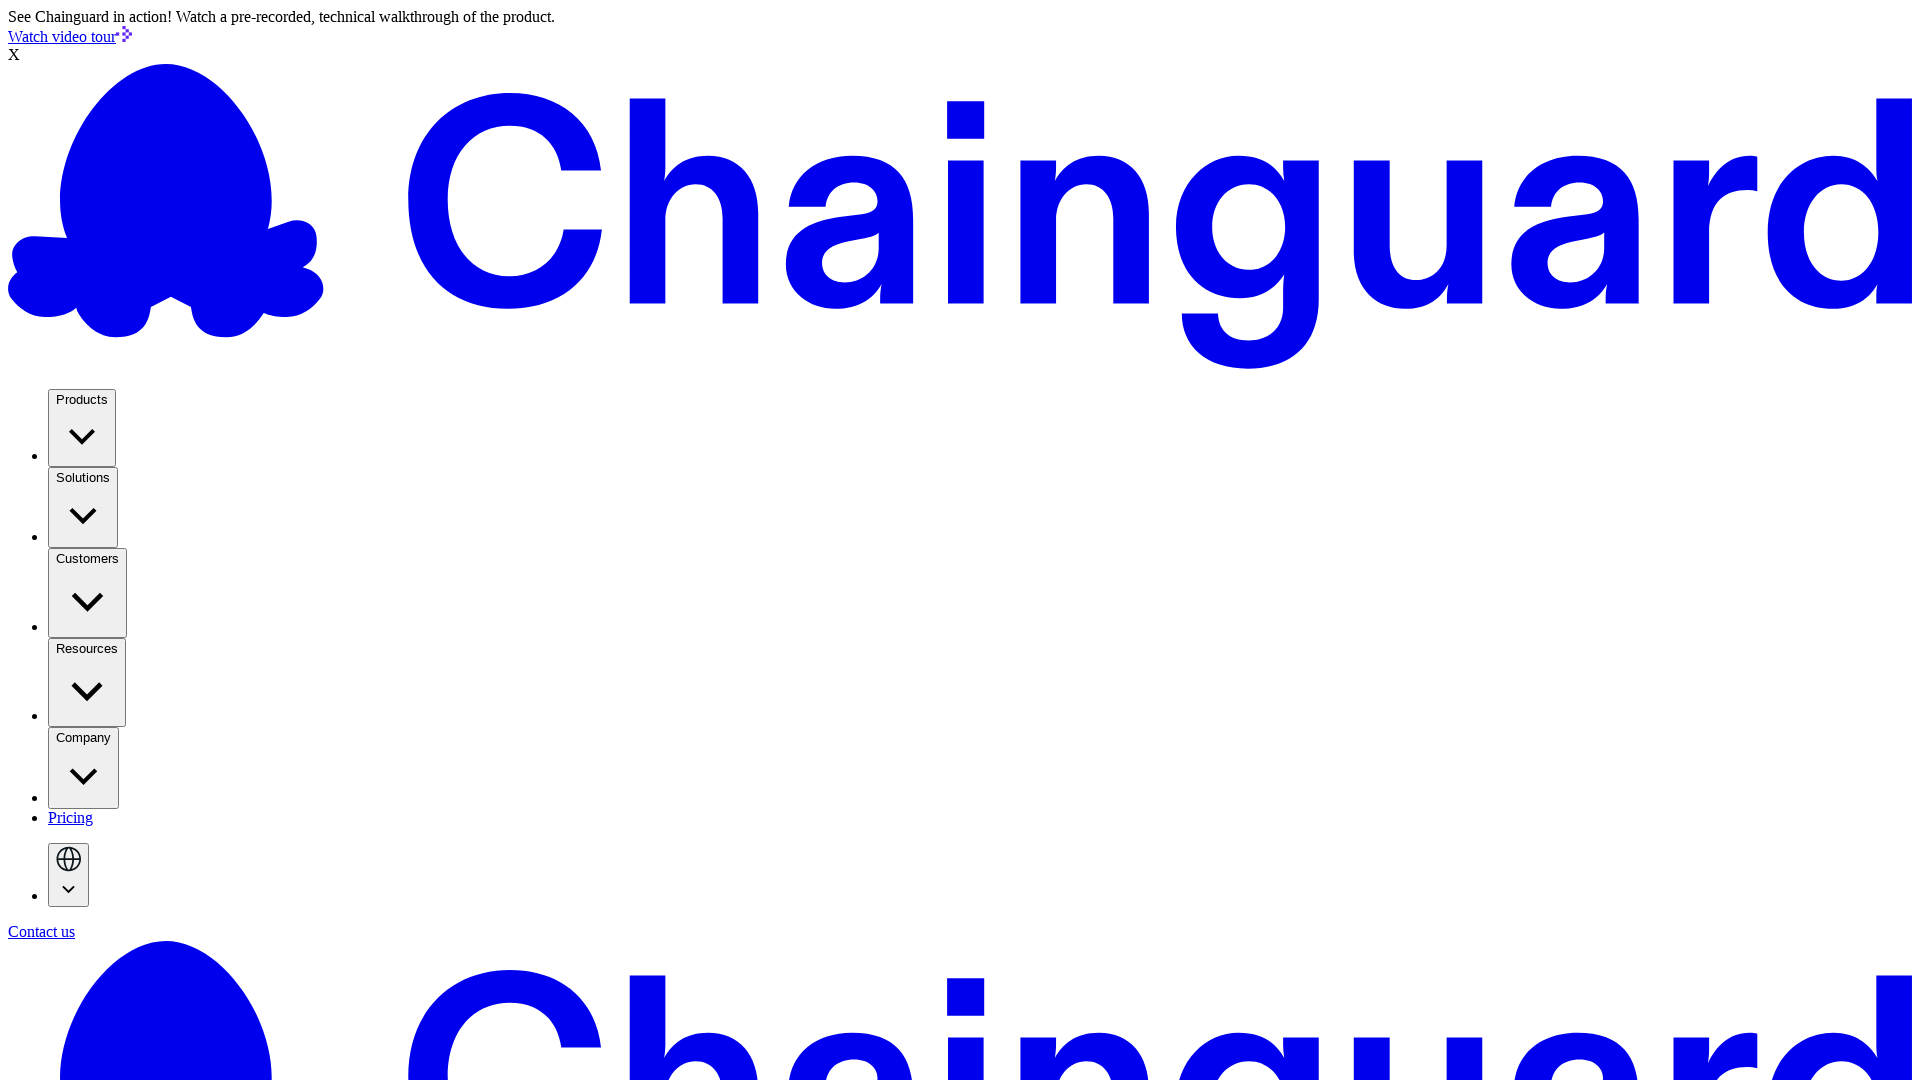

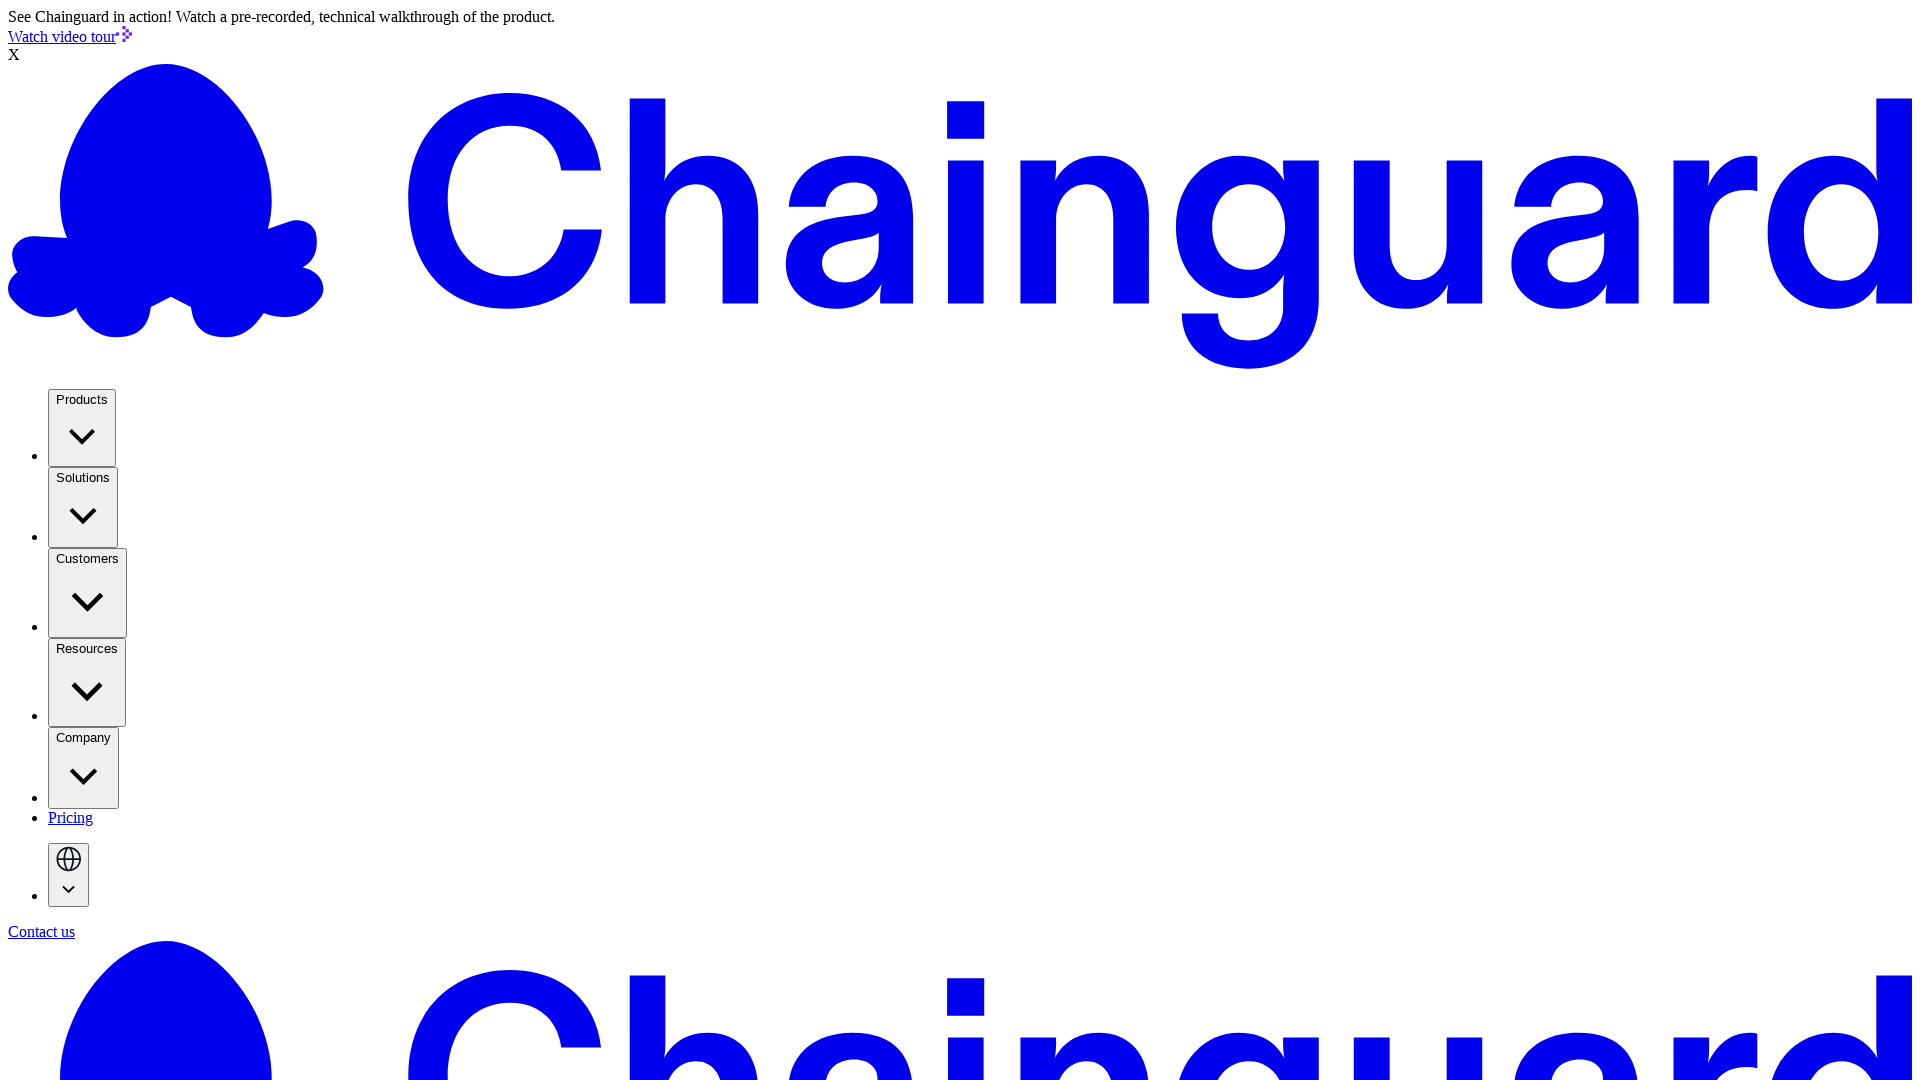